Tests filling out a signup form that is contained within a Shadow DOM element, including username, email, password fields and form submission

Starting URL: https://www.lambdatest.com/selenium-playground/shadow-dom

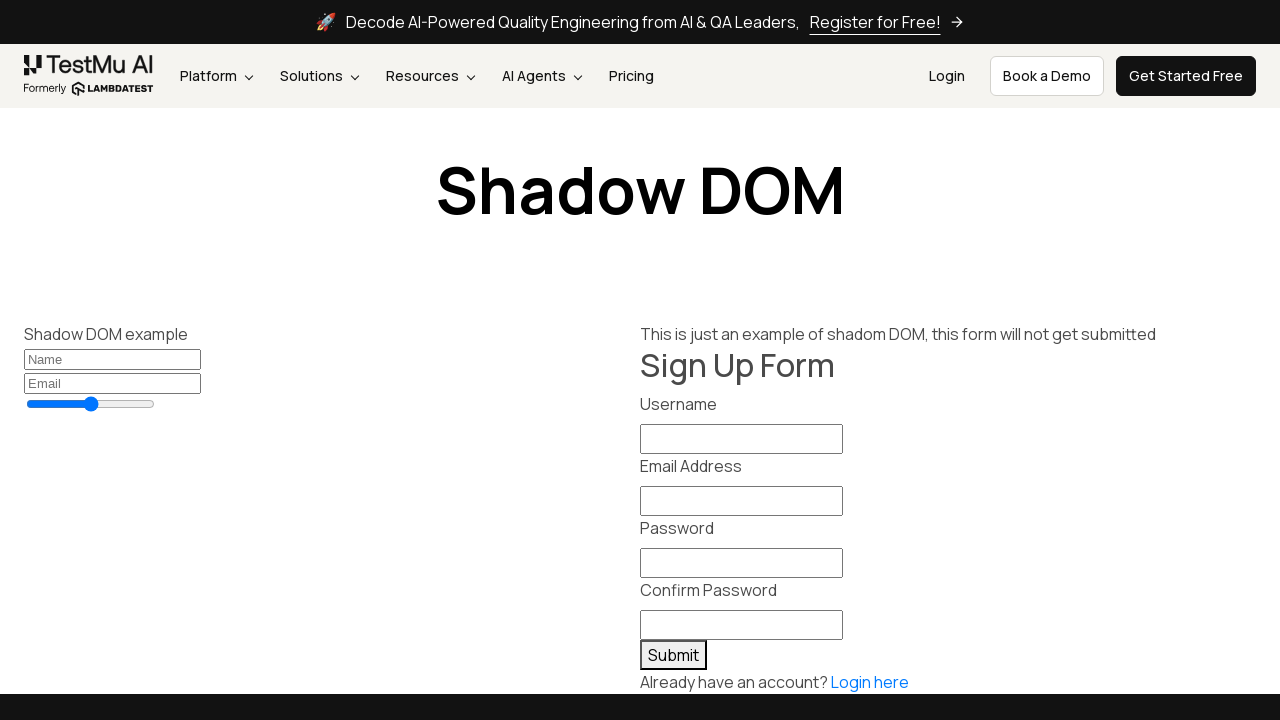

Located shadow DOM host element 'shadow-signup-form'
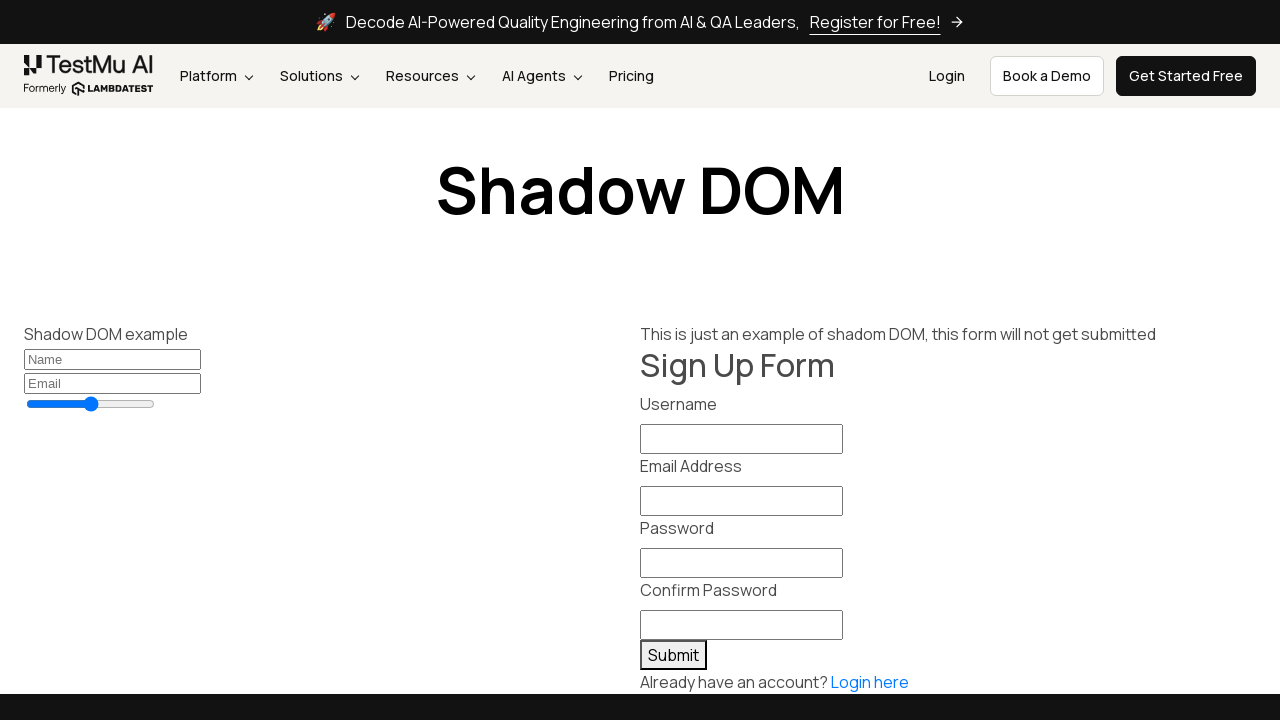

Filled username field with 'testuser456' in shadow DOM
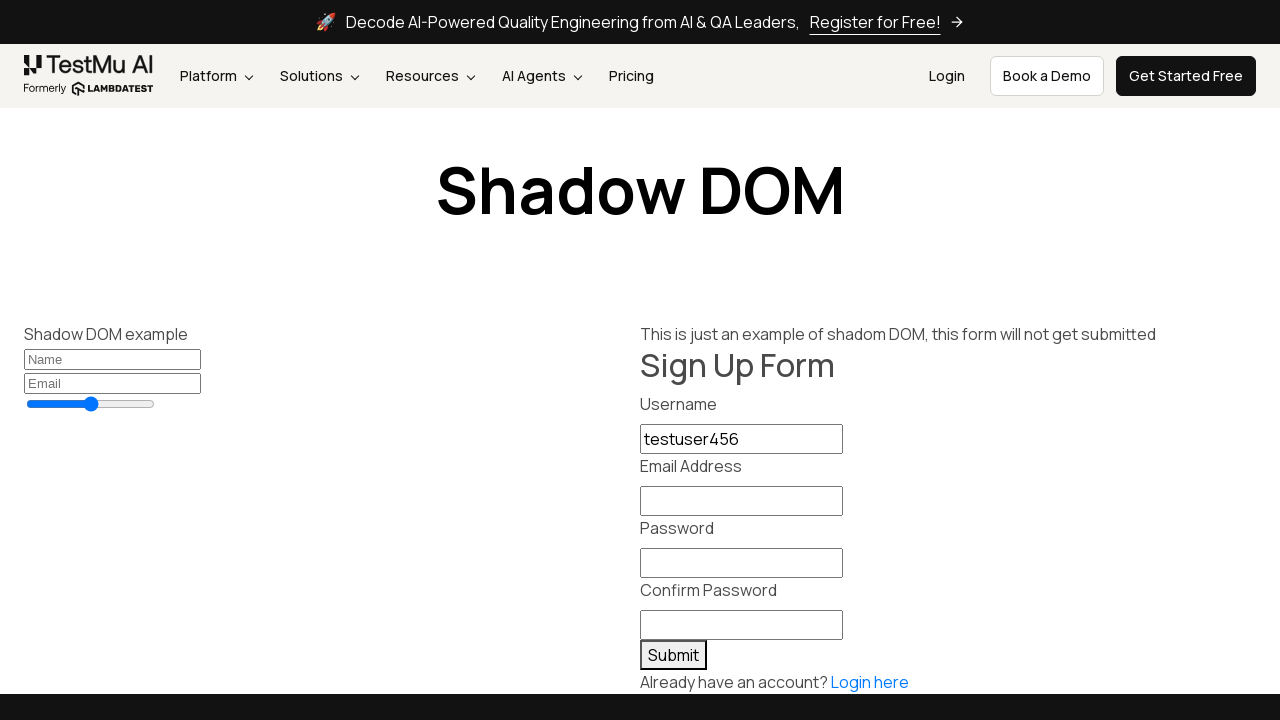

Filled email field with 'testuser456@example.com' in shadow DOM
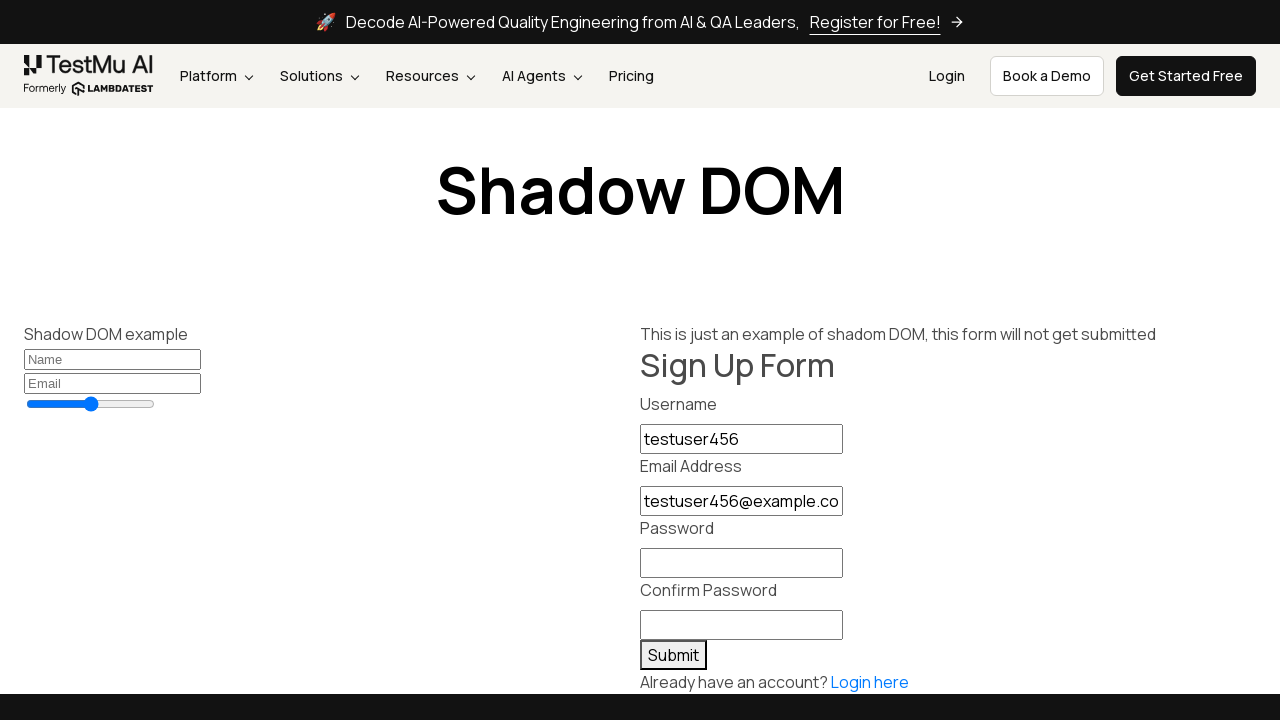

Filled password field with 'TestPass123!' in shadow DOM
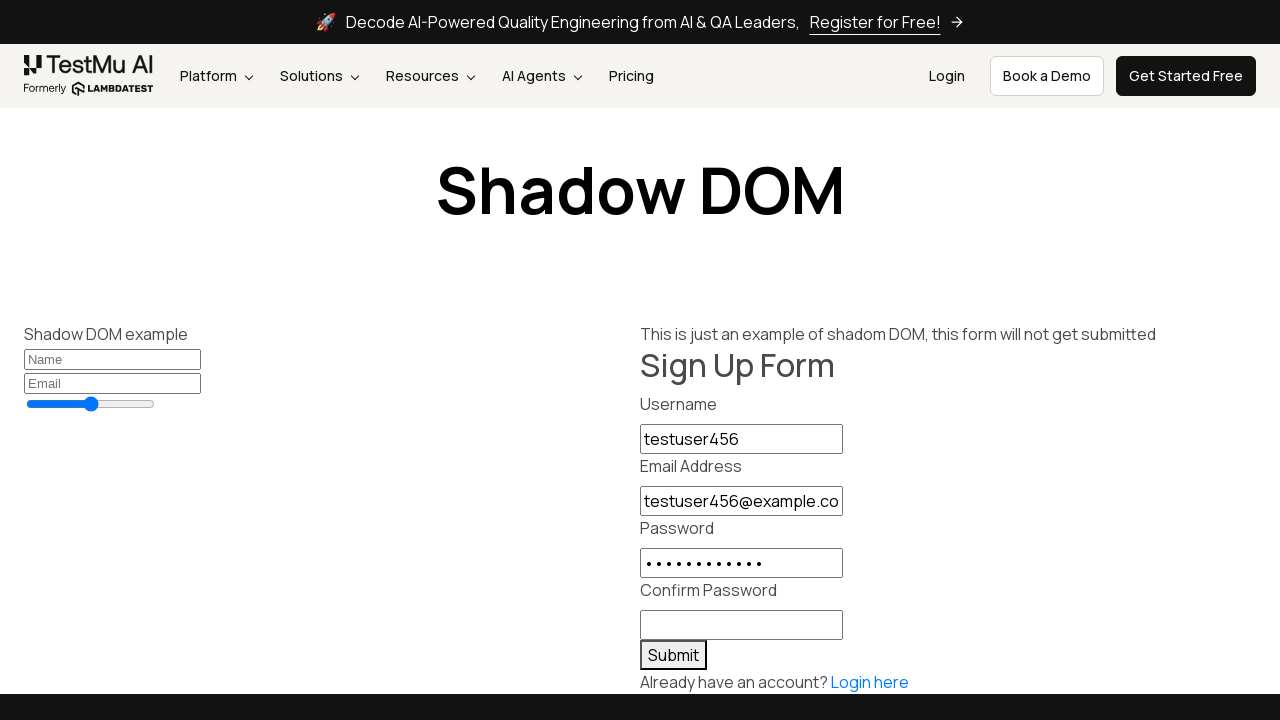

Filled confirm password field with 'TestPass123!' in shadow DOM
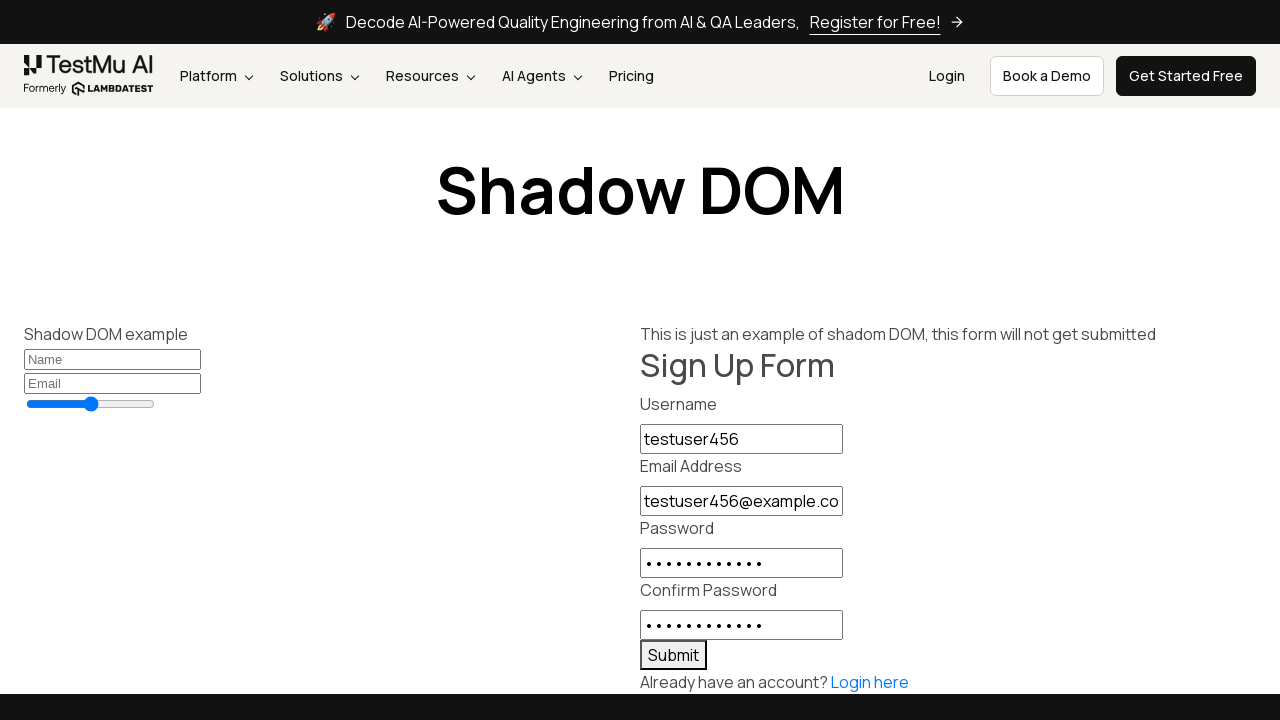

Clicked submit button to submit shadow DOM signup form
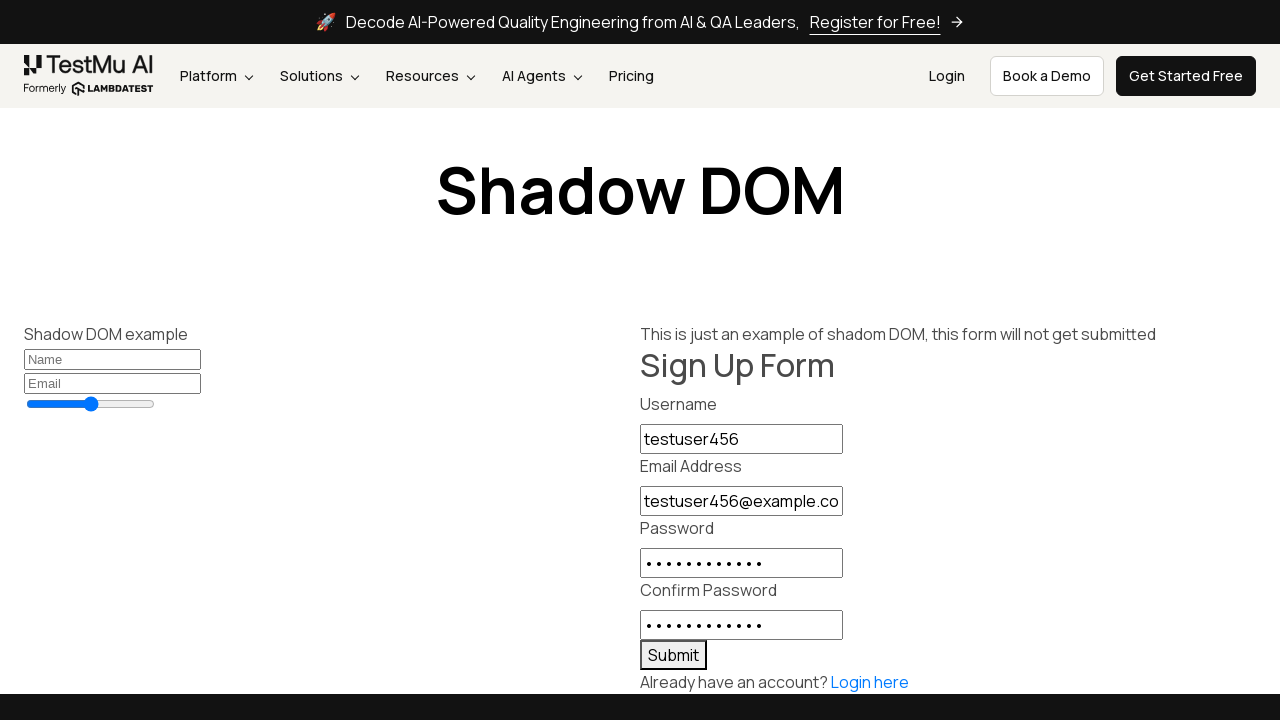

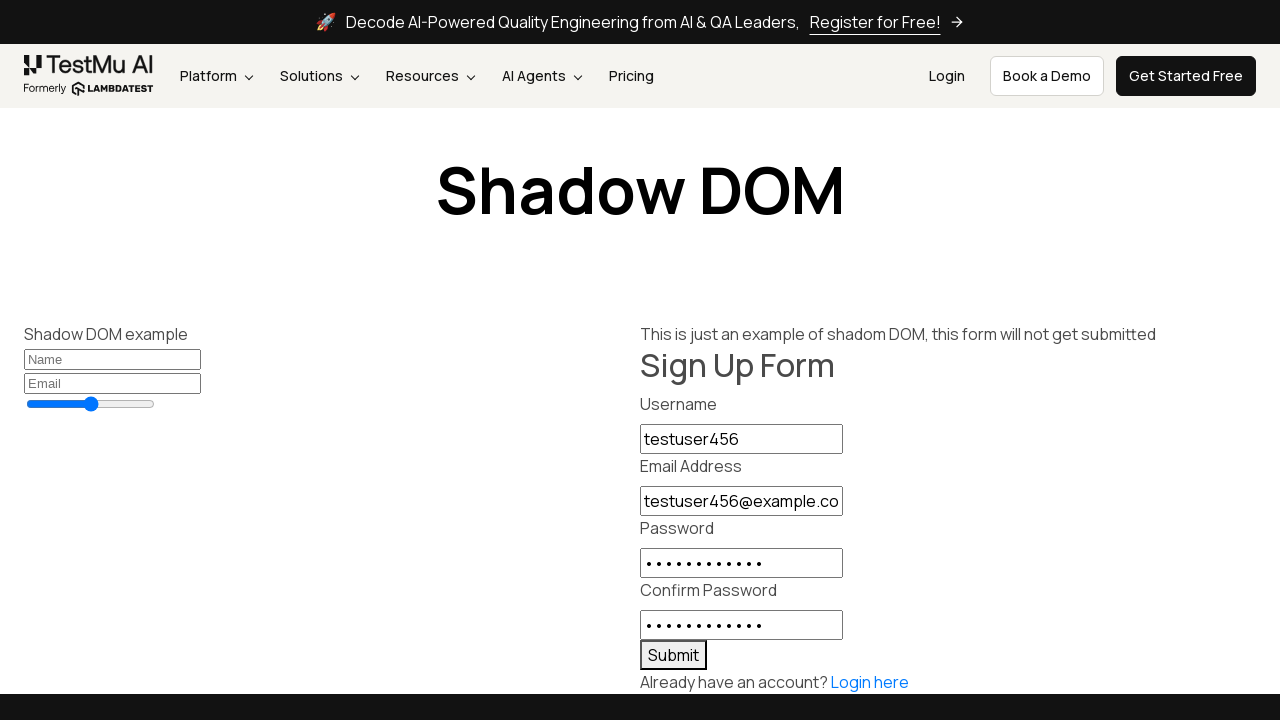